Tests the Add/Remove Elements functionality by clicking the "Add Element" button twice to create two elements, then clicking one "Delete" button and verifying only one element remains

Starting URL: http://the-internet.herokuapp.com/add_remove_elements/

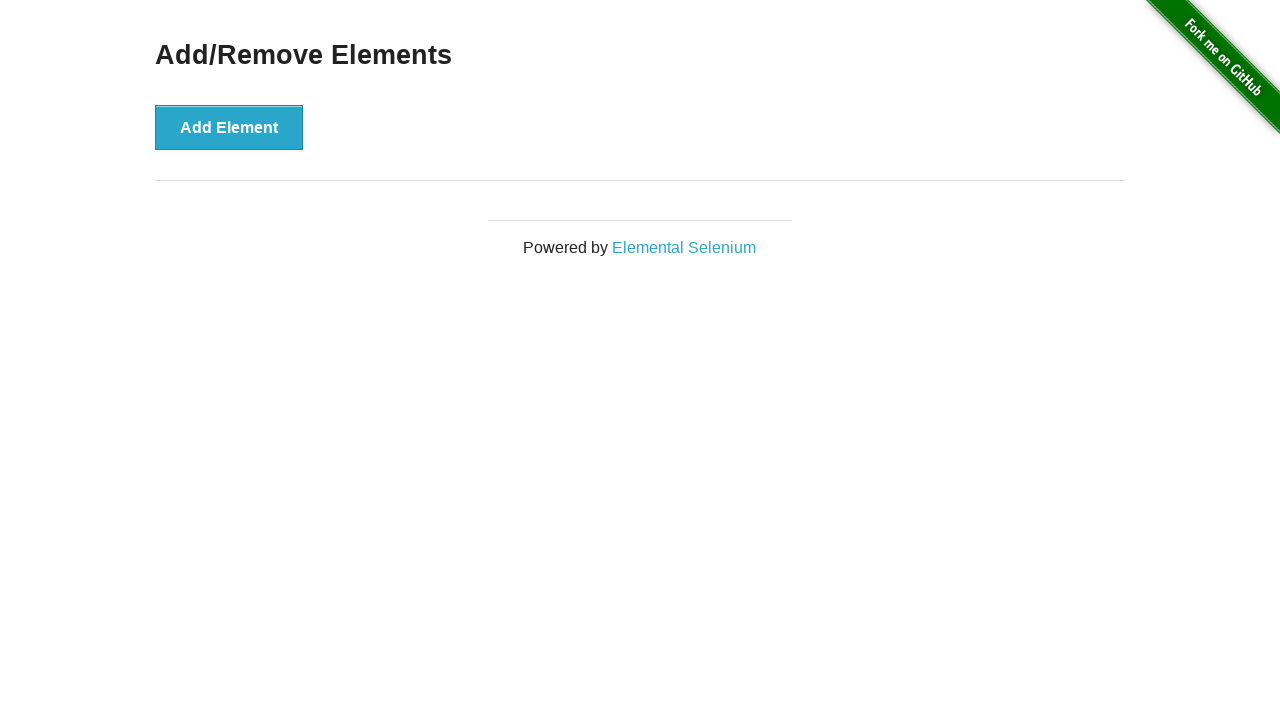

Clicked 'Add Element' button (first time) at (229, 127) on button >> internal:has-text="Add Element"i
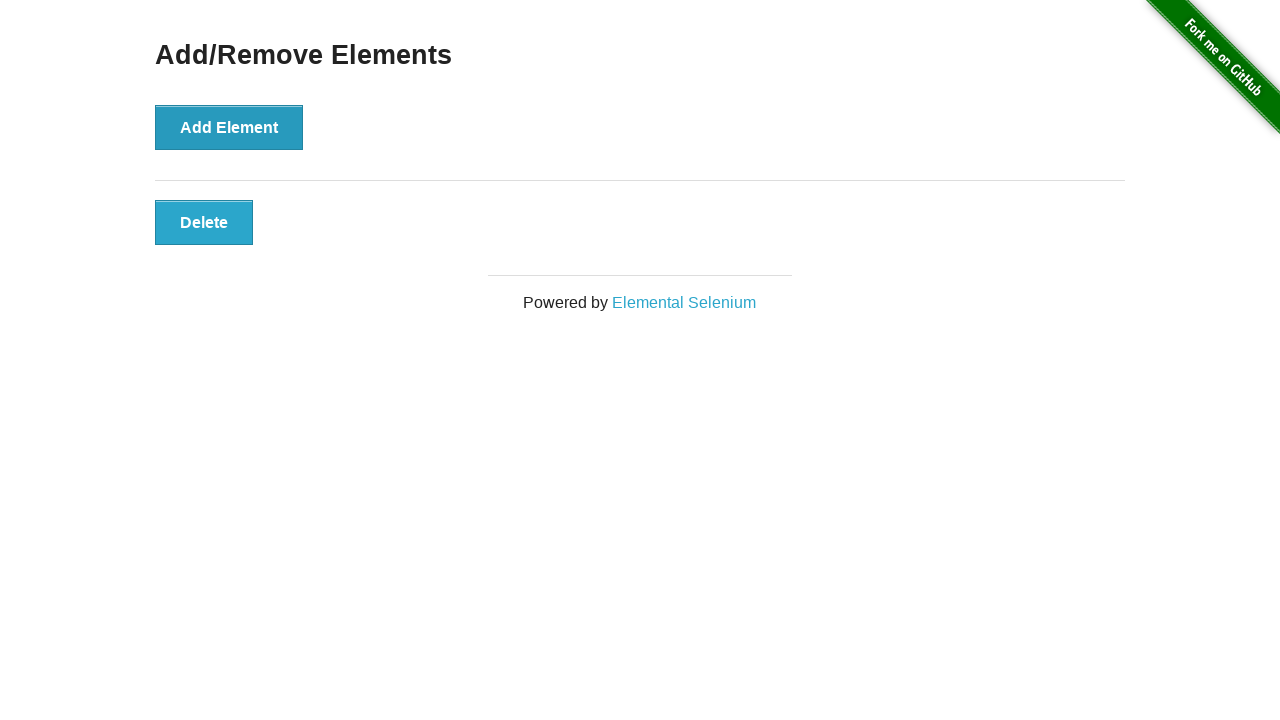

Clicked 'Add Element' button (second time) at (229, 127) on button >> internal:has-text="Add Element"i
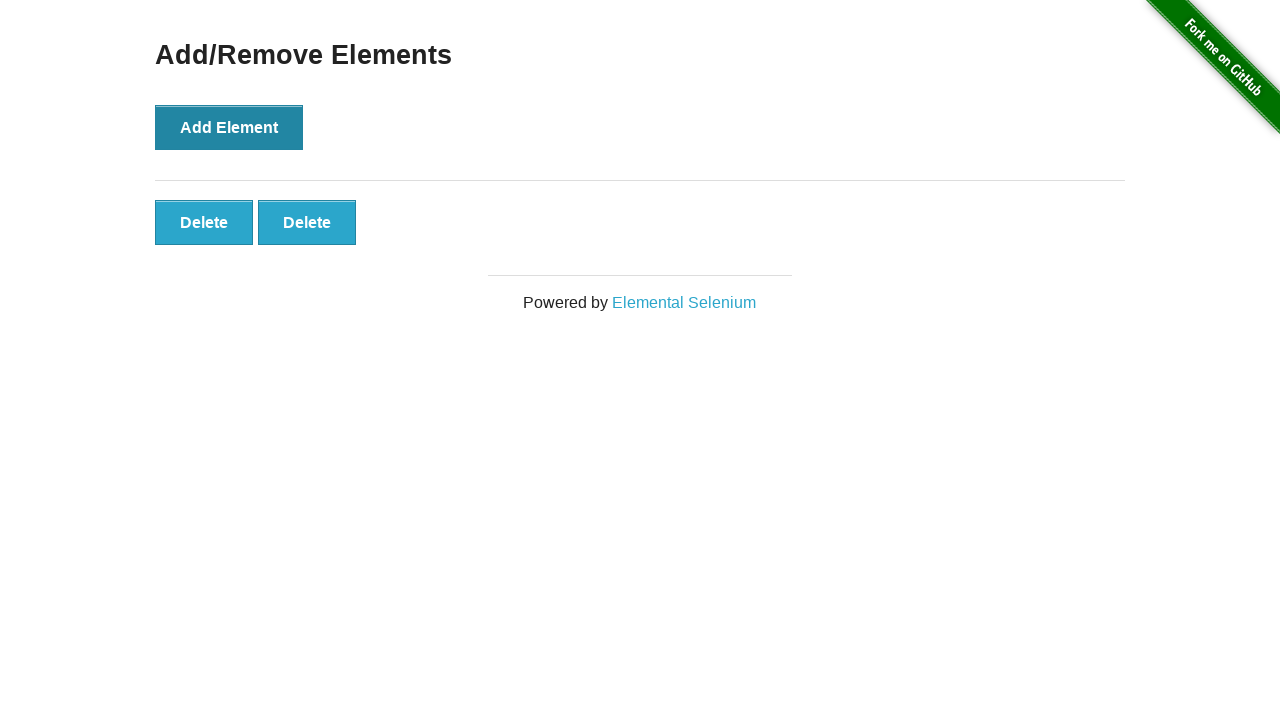

Clicked the first 'Delete' button to remove one element at (204, 222) on .added-manually >> nth=0
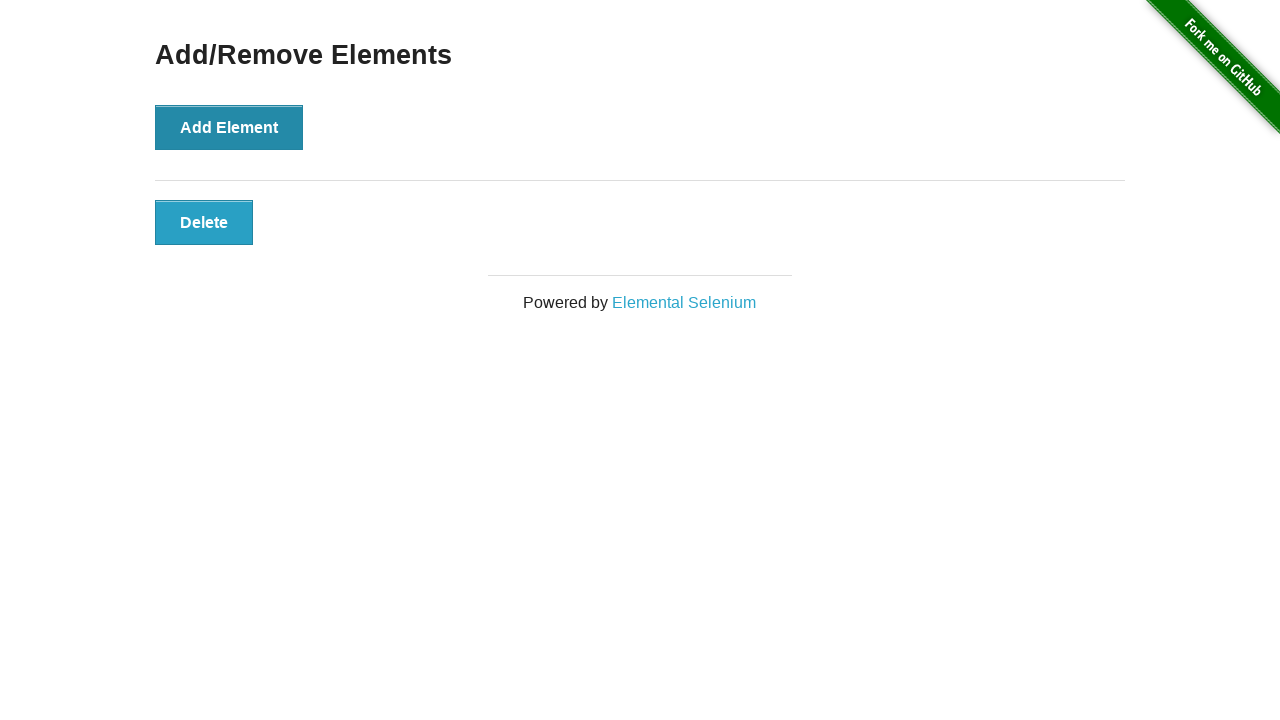

Waited for remaining '.added-manually' element to be present
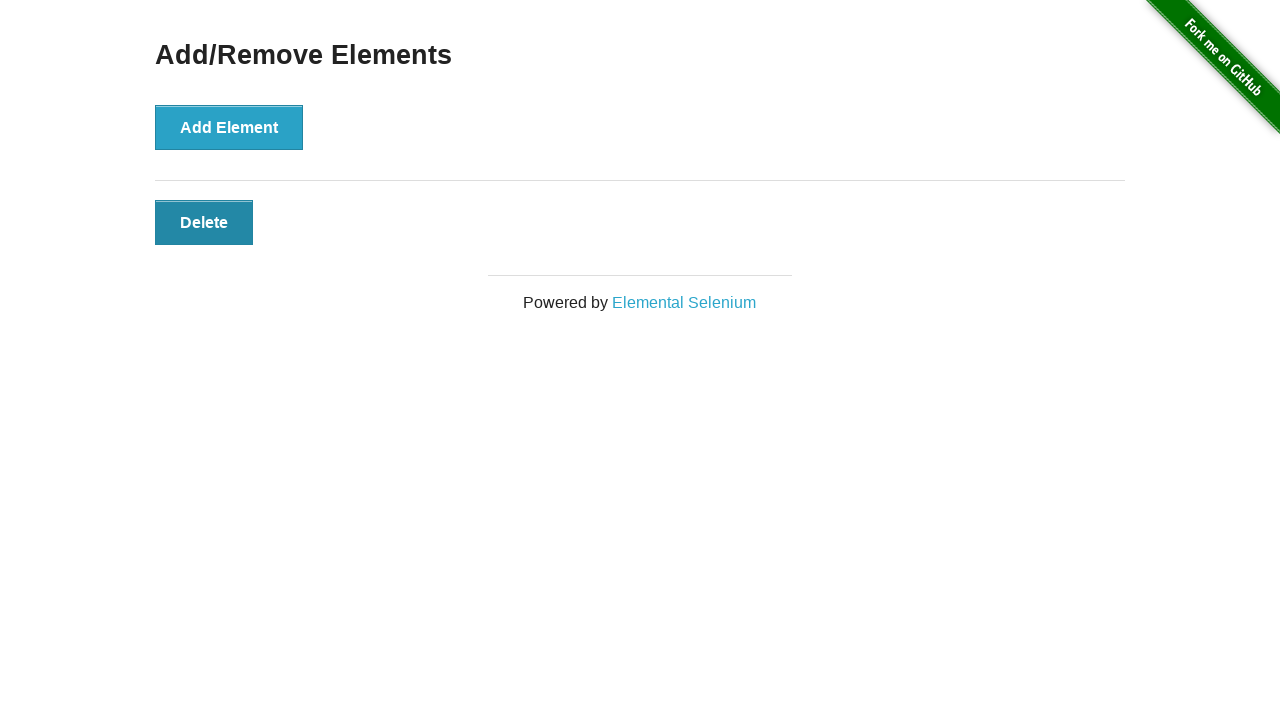

Verified that exactly one element remains
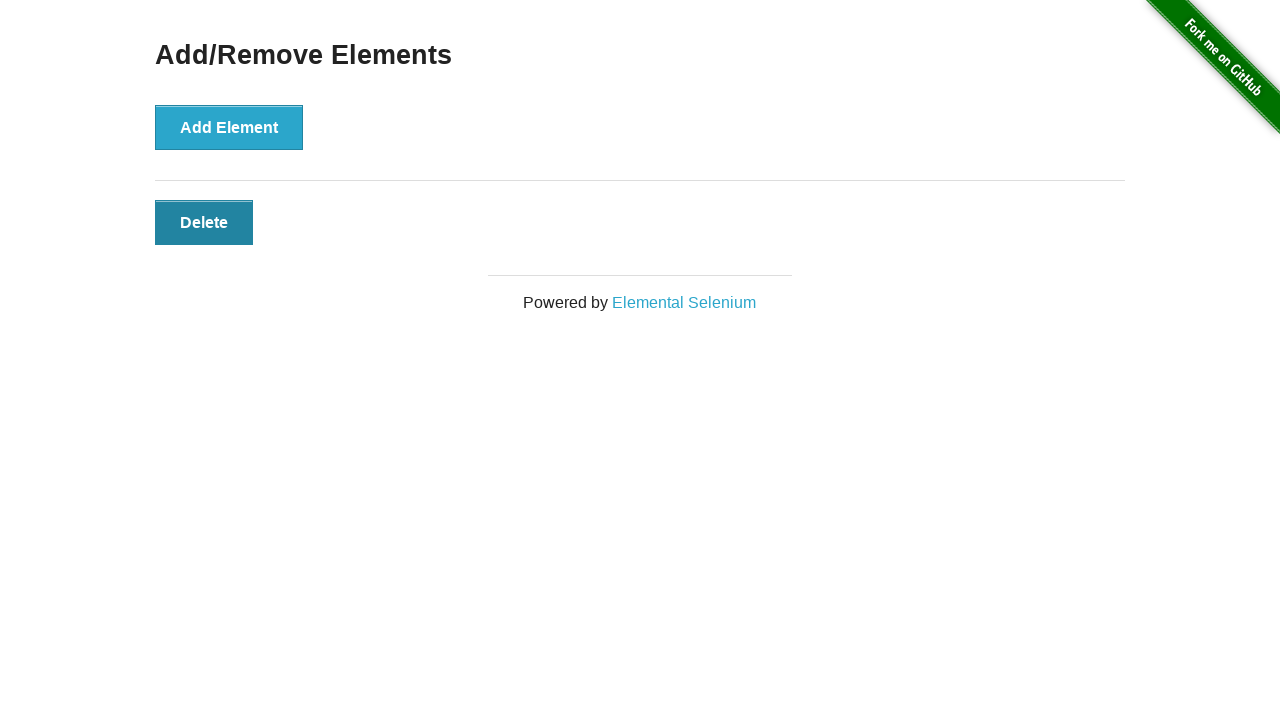

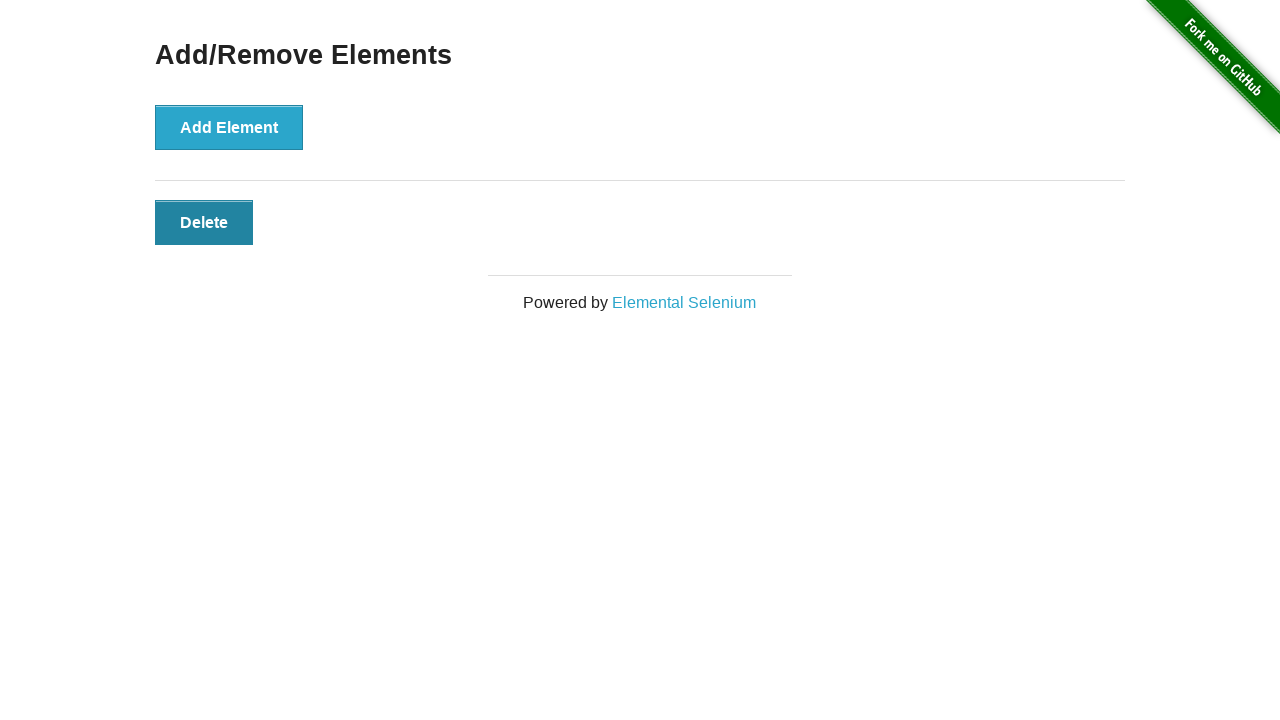